Tests that the browser back button works correctly with filter navigation

Starting URL: https://demo.playwright.dev/todomvc

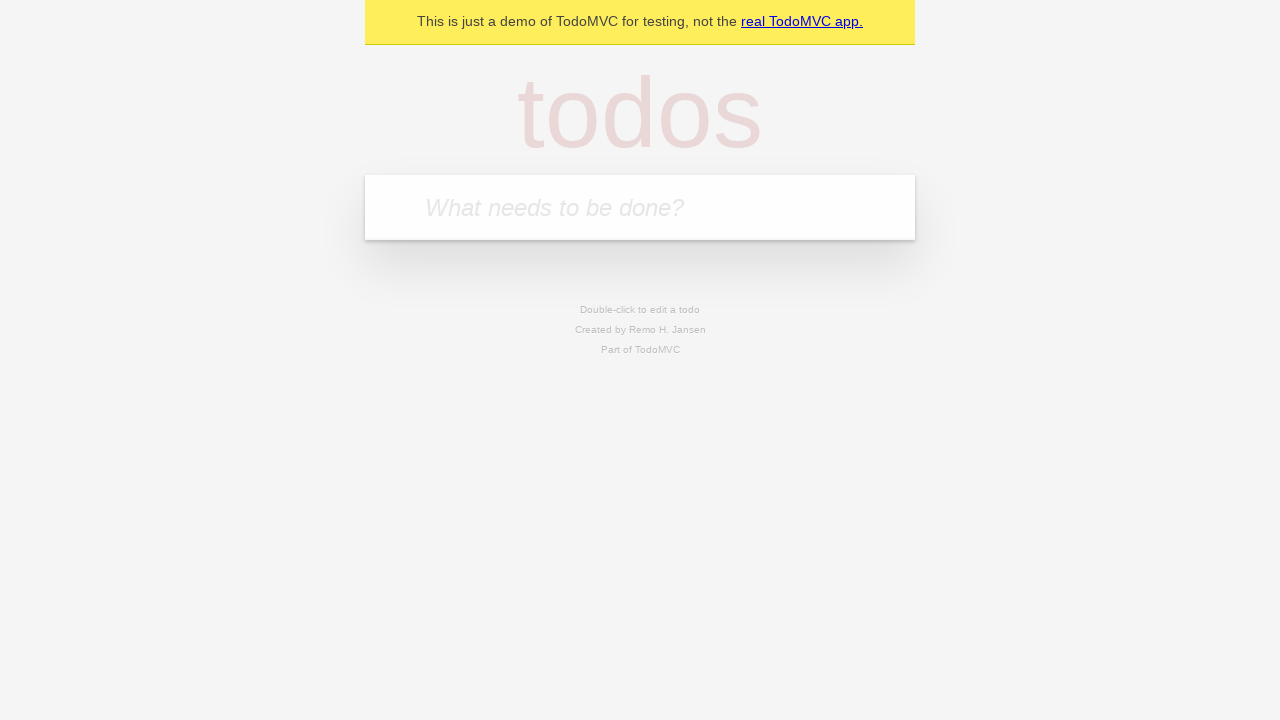

Filled todo input with 'buy some cheese' on internal:attr=[placeholder="What needs to be done?"i]
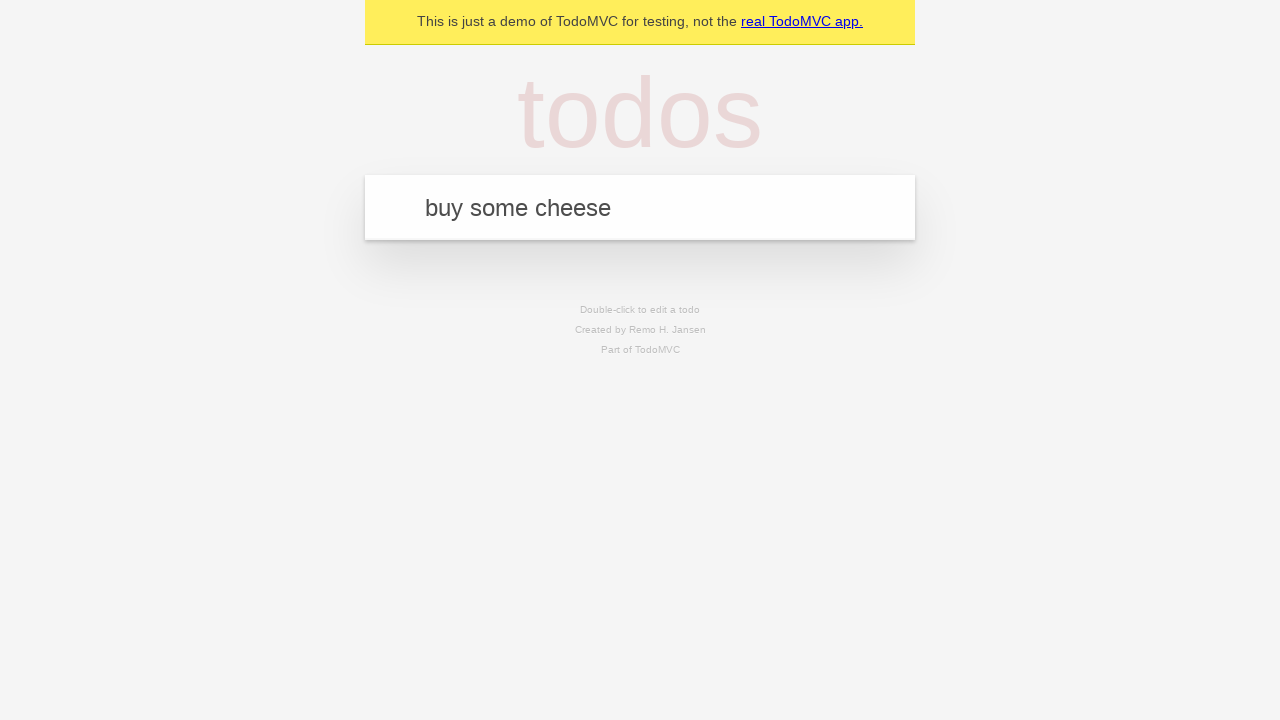

Pressed Enter to create todo 'buy some cheese' on internal:attr=[placeholder="What needs to be done?"i]
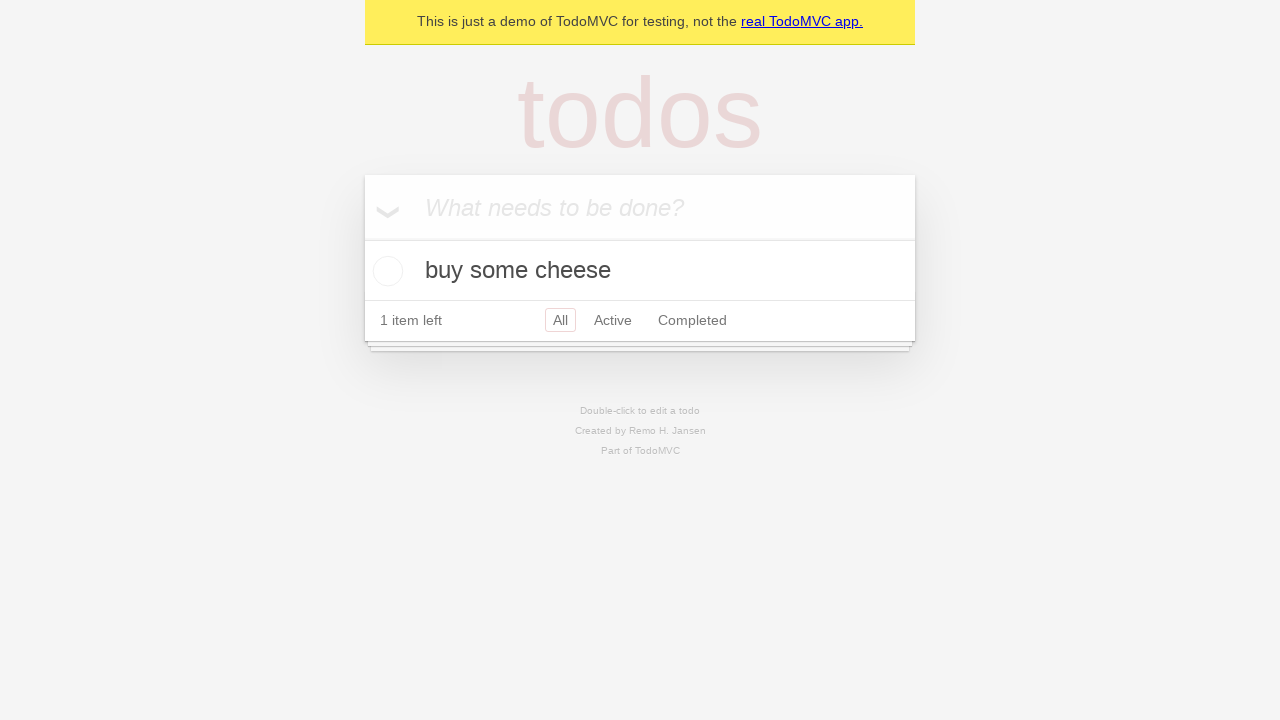

Filled todo input with 'feed the cat' on internal:attr=[placeholder="What needs to be done?"i]
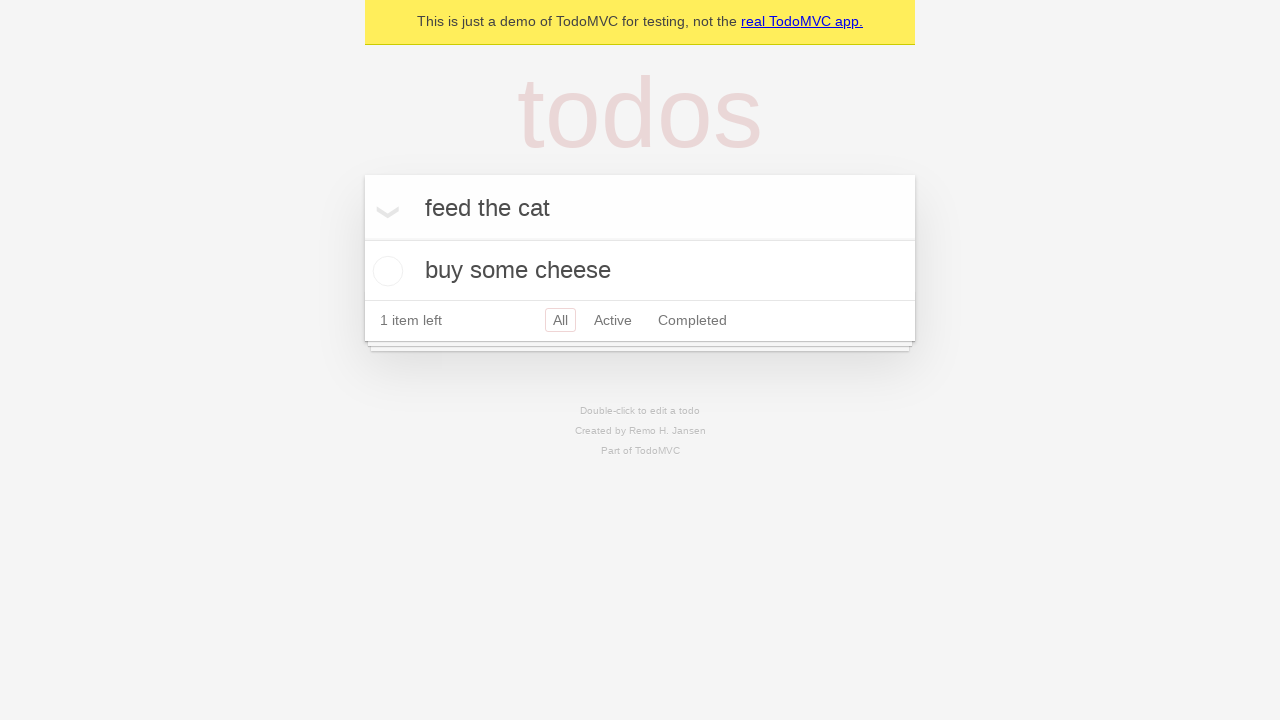

Pressed Enter to create todo 'feed the cat' on internal:attr=[placeholder="What needs to be done?"i]
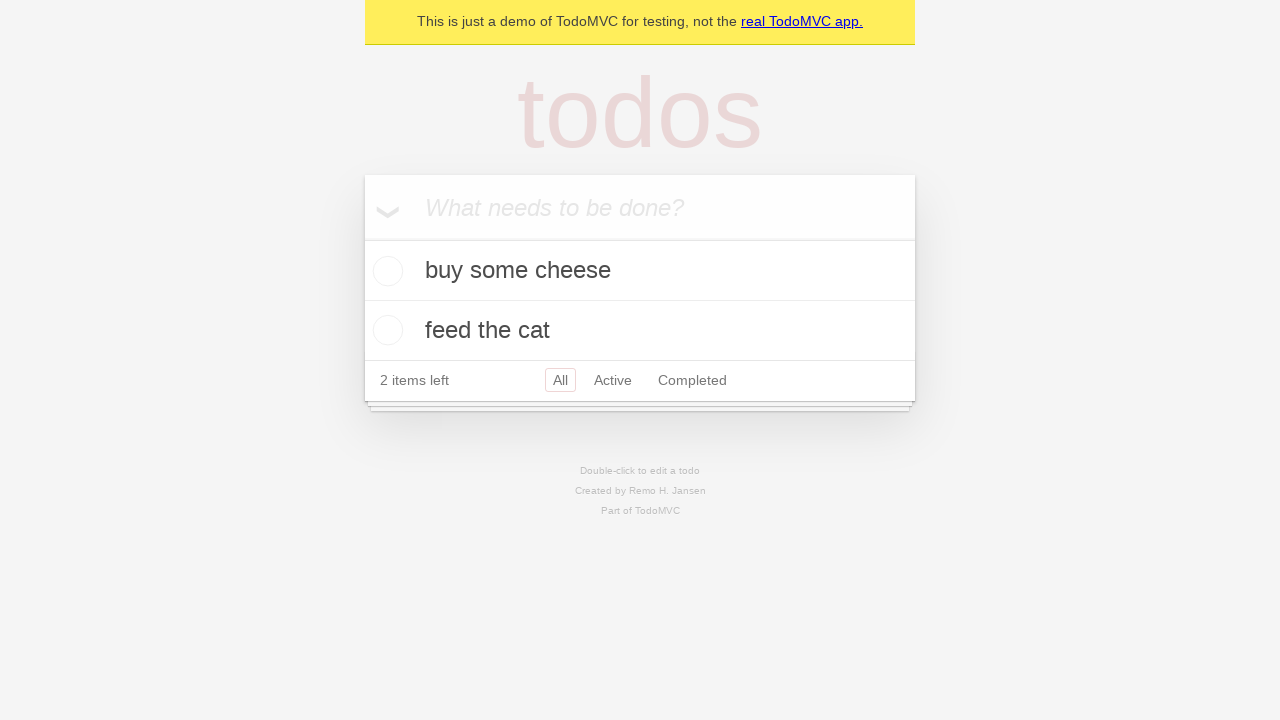

Filled todo input with 'book a doctors appointment' on internal:attr=[placeholder="What needs to be done?"i]
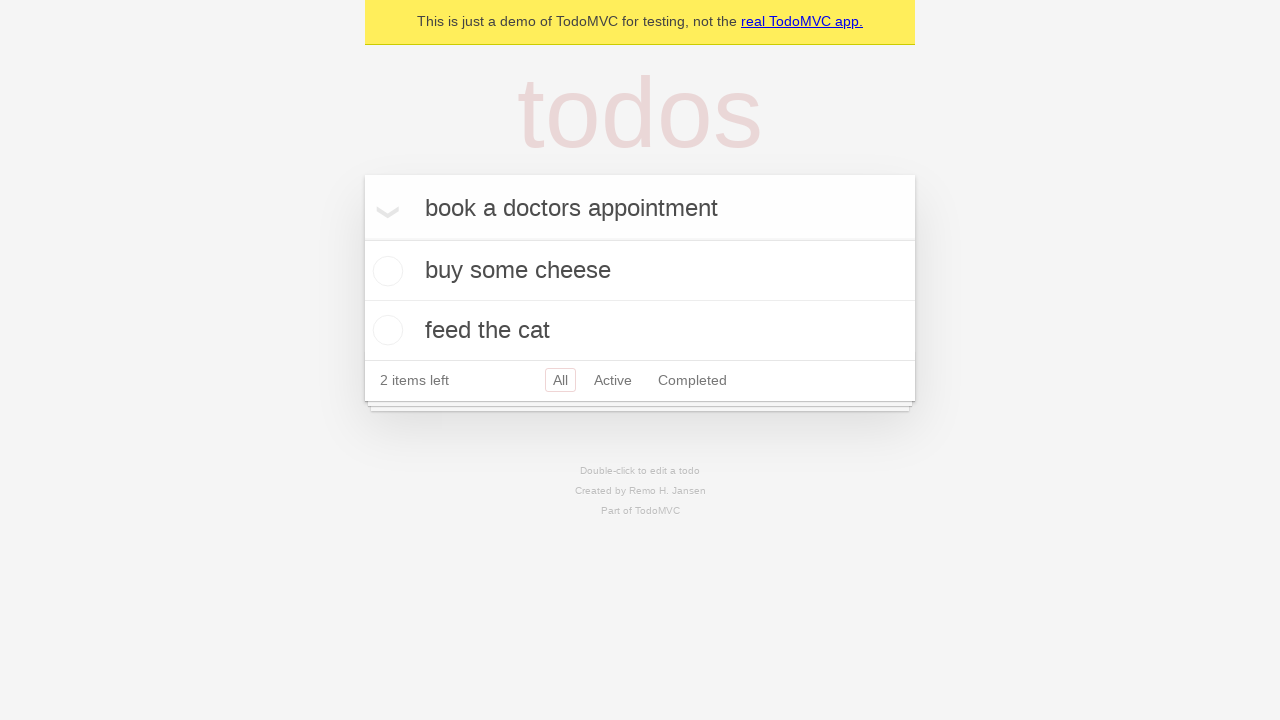

Pressed Enter to create todo 'book a doctors appointment' on internal:attr=[placeholder="What needs to be done?"i]
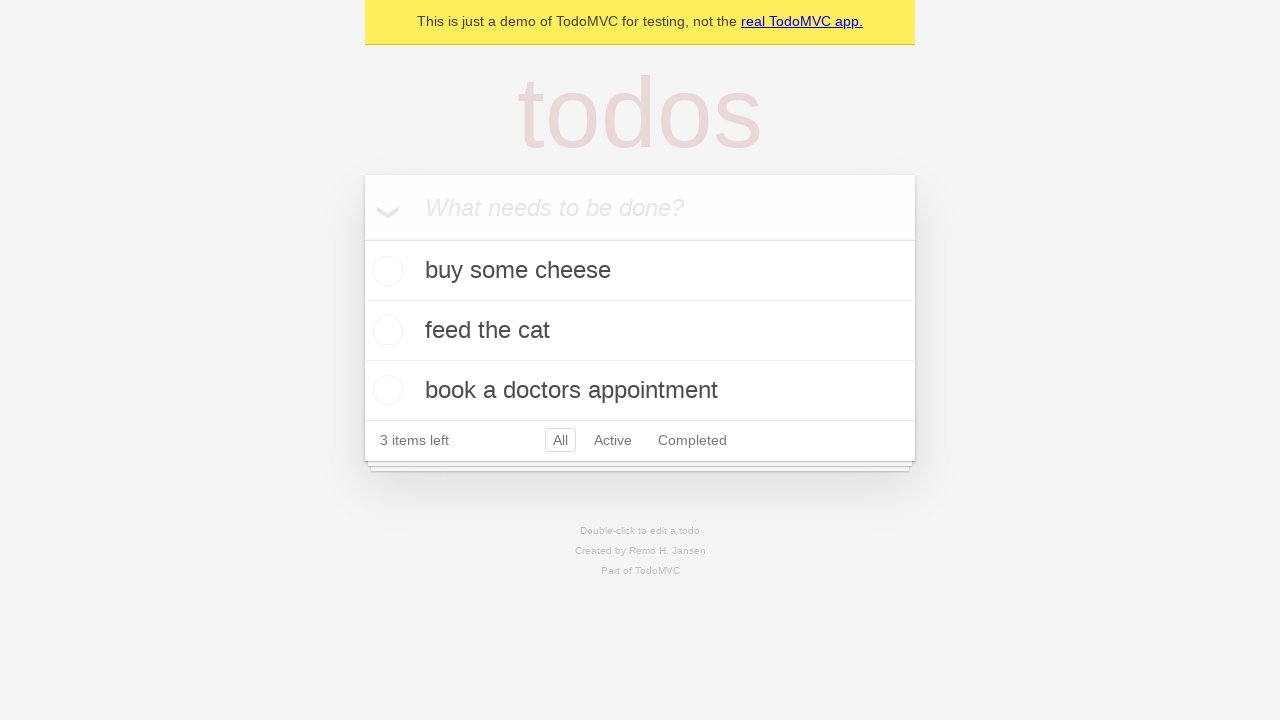

Waited for 3 todo items to be created
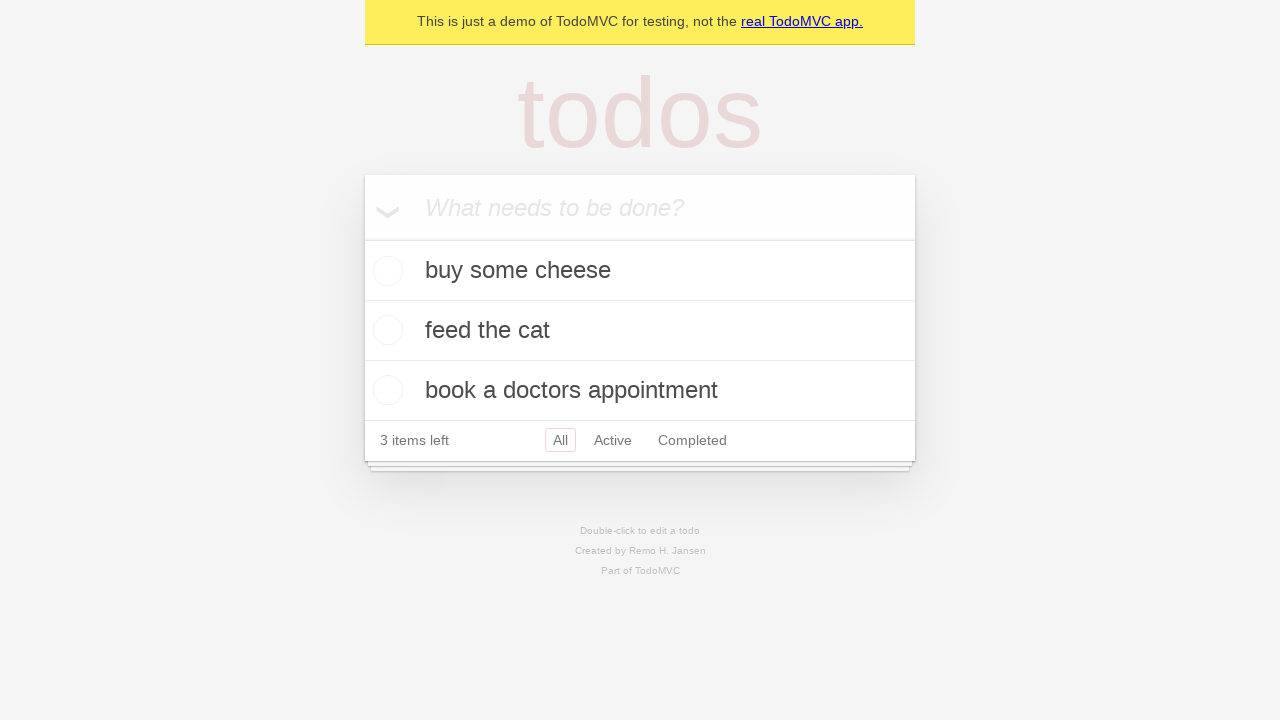

Checked the second todo item at (385, 330) on internal:testid=[data-testid="todo-item"s] >> nth=1 >> internal:role=checkbox
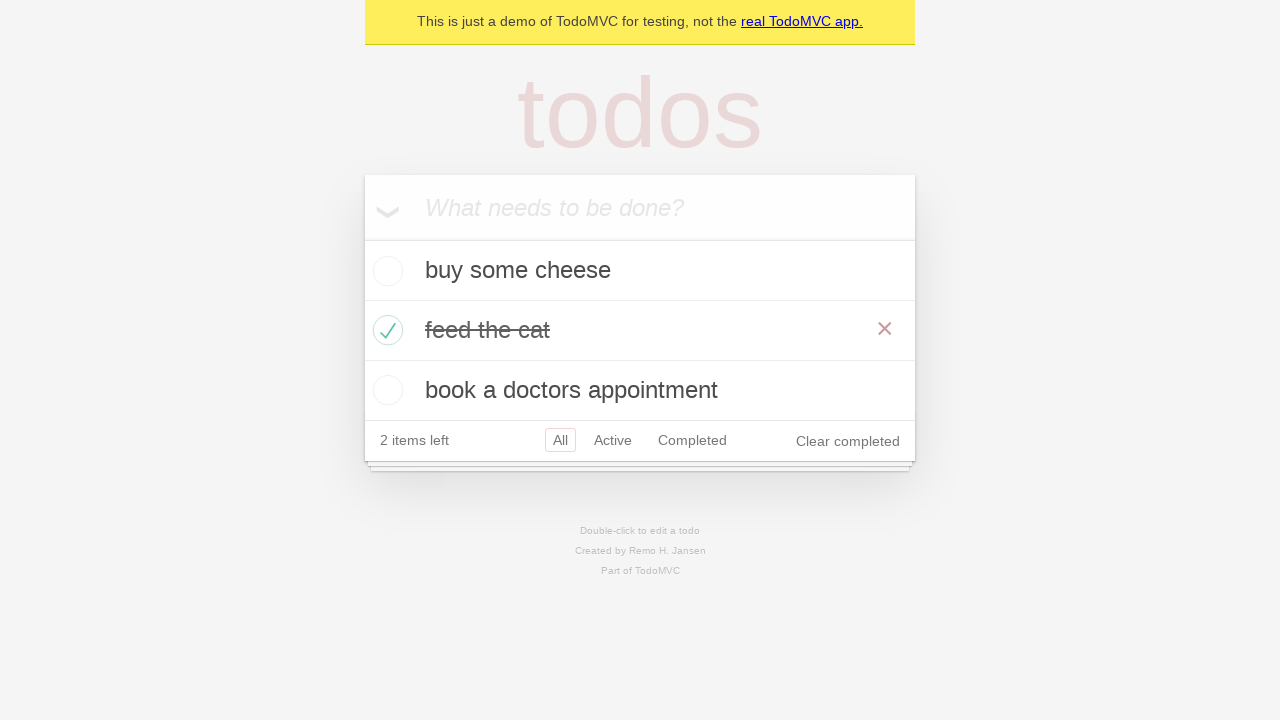

Clicked 'All' filter link at (560, 440) on internal:role=link[name="All"i]
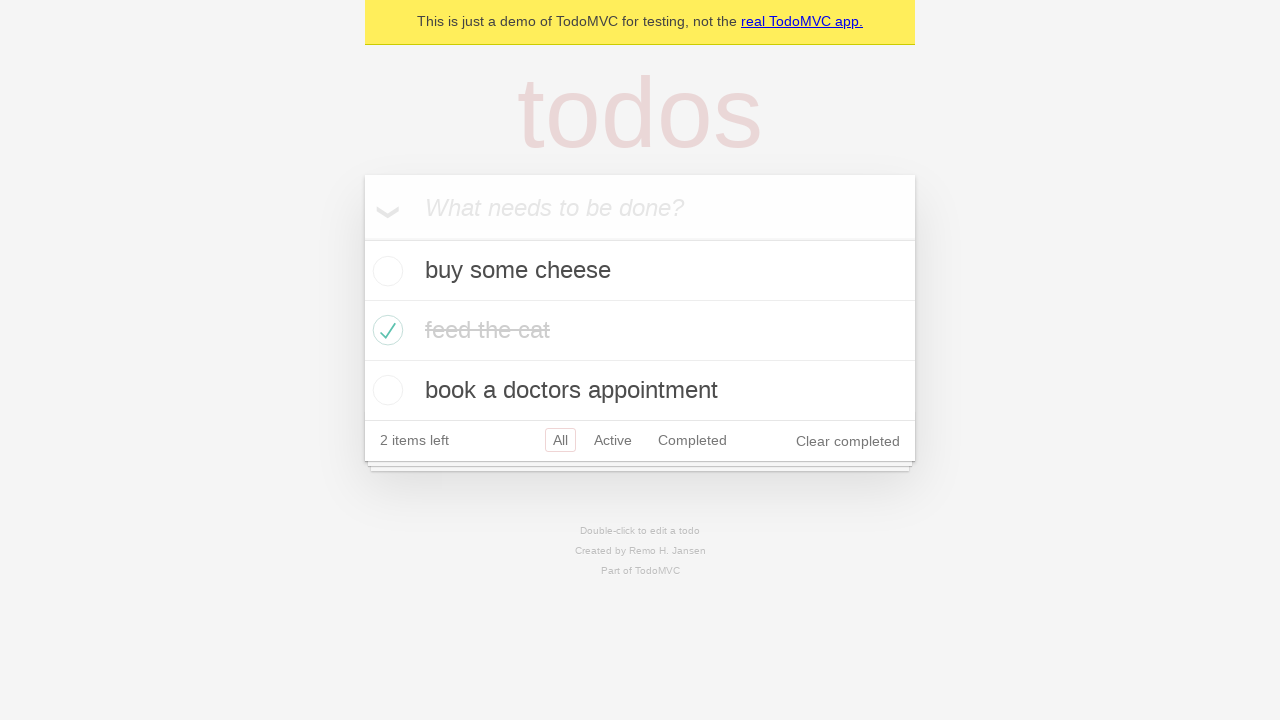

Clicked 'Active' filter link at (613, 440) on internal:role=link[name="Active"i]
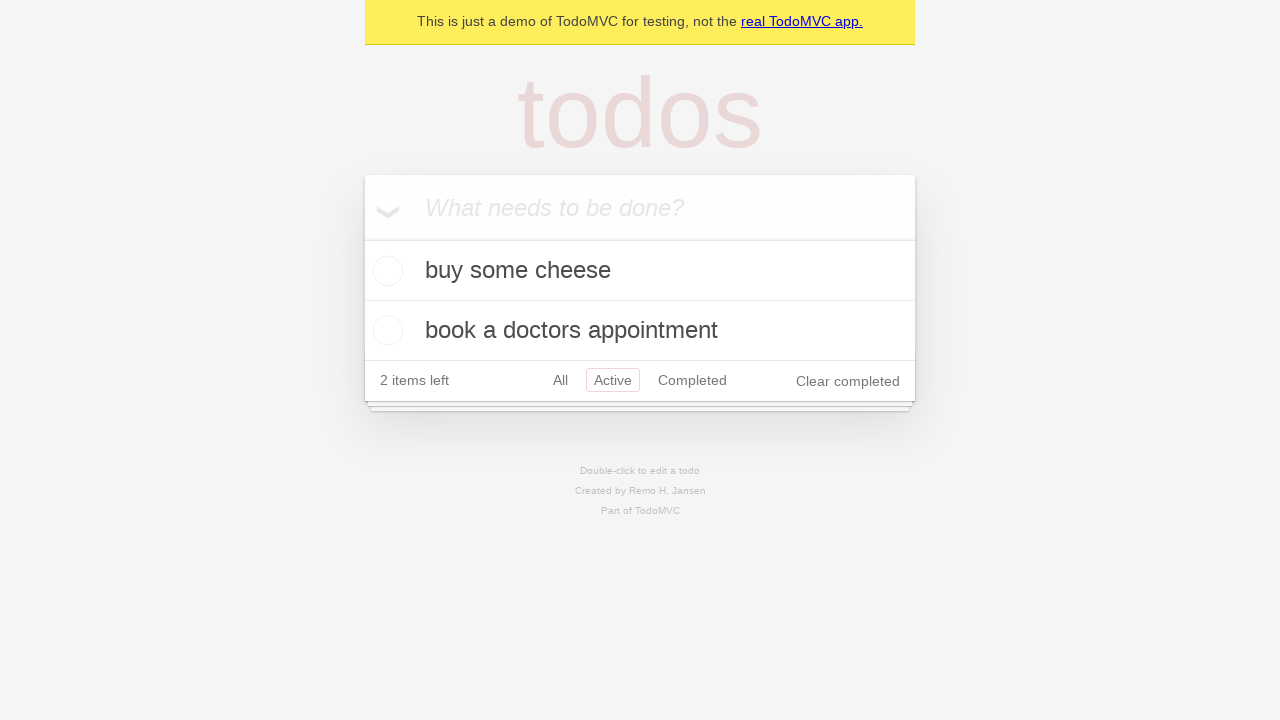

Clicked 'Completed' filter link at (692, 380) on internal:role=link[name="Completed"i]
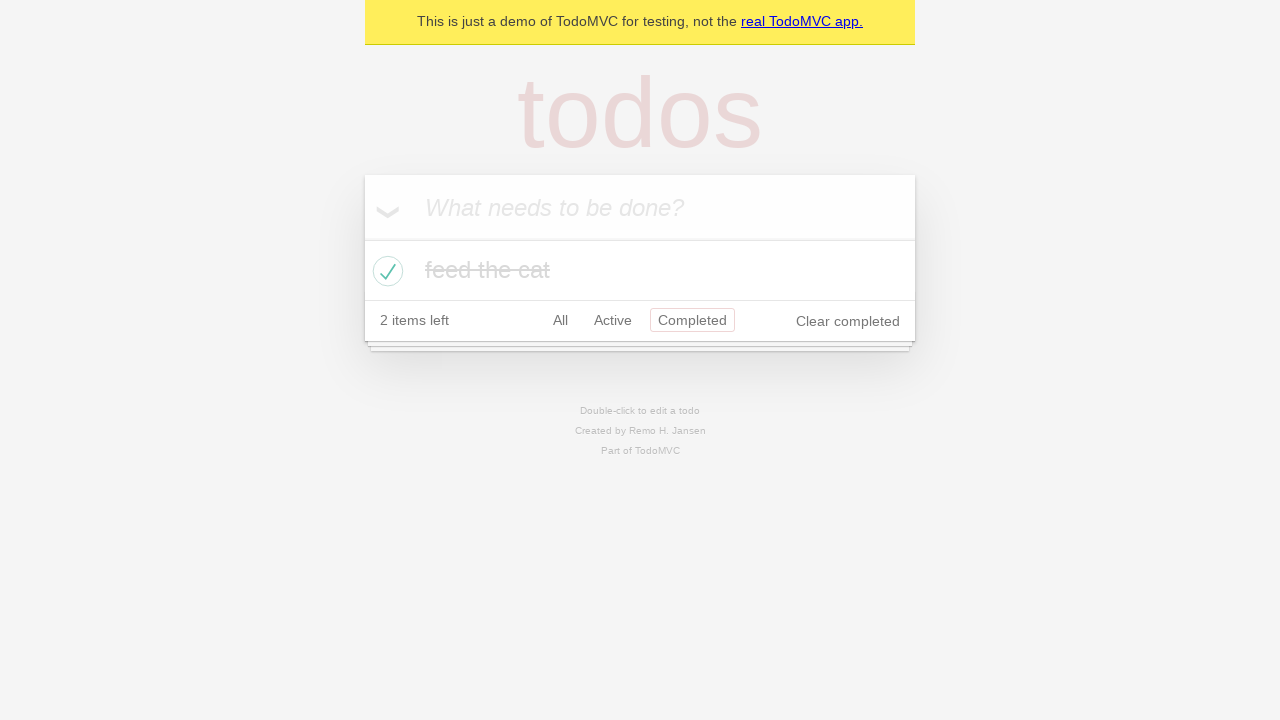

Navigated back using browser back button to 'Active' filter
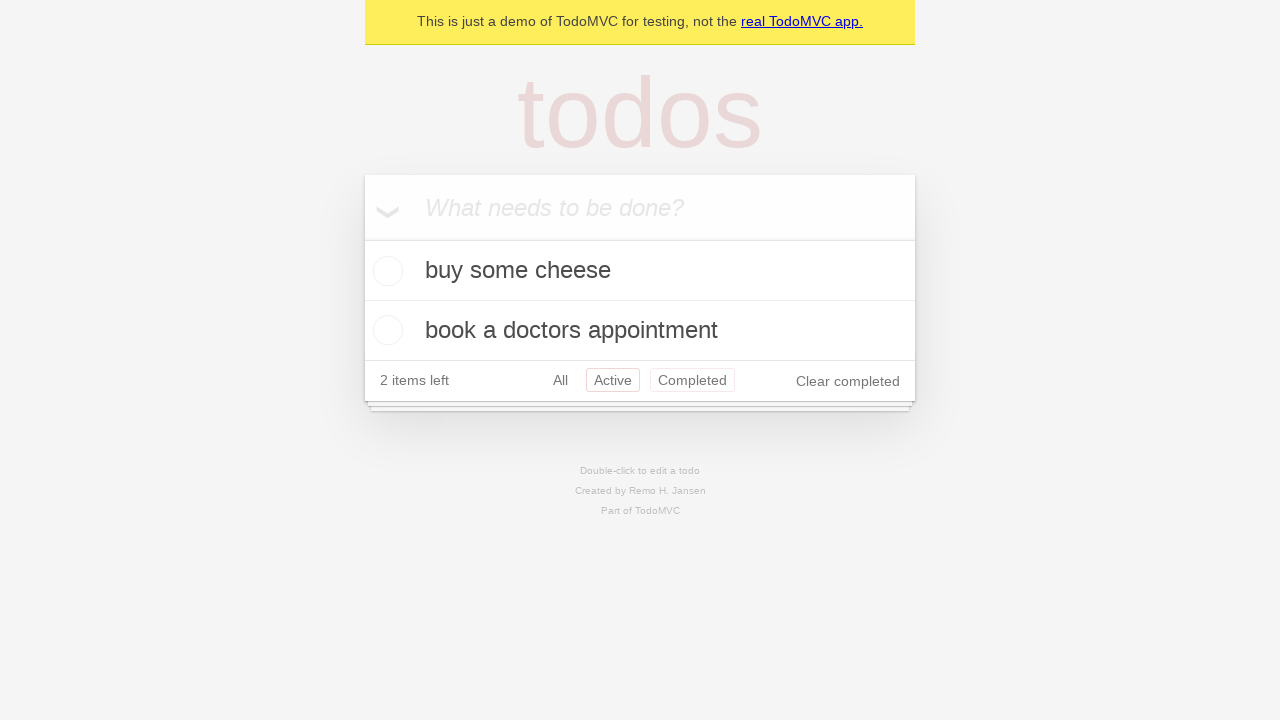

Navigated back using browser back button to 'All' filter
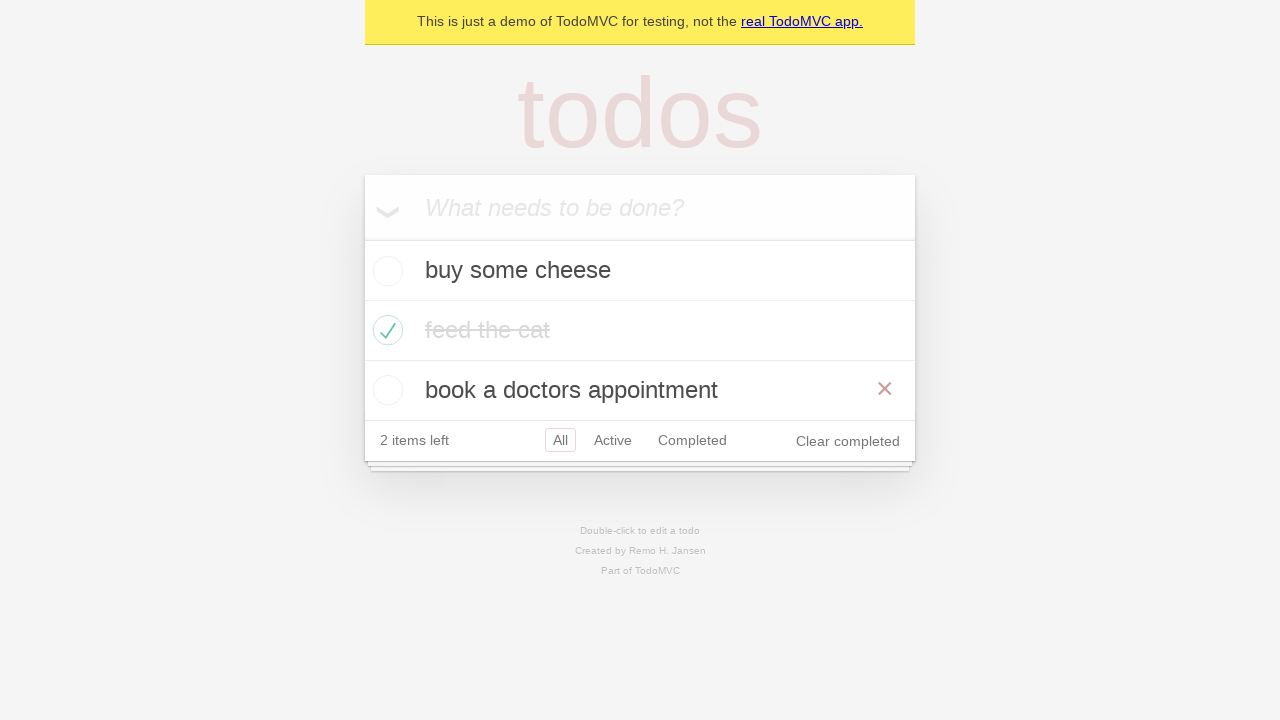

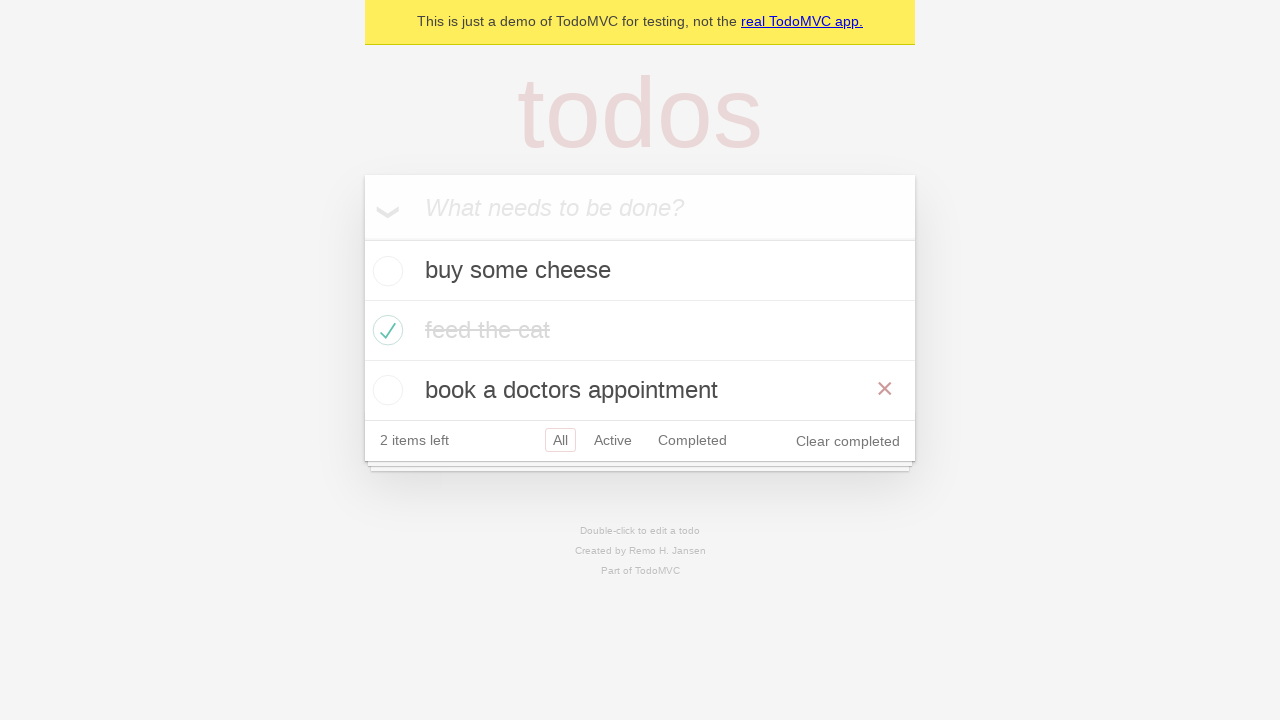